Navigates to a registration demo page and waits for the page to load, verifying the page is accessible.

Starting URL: https://demo.automationtesting.in/Register.html

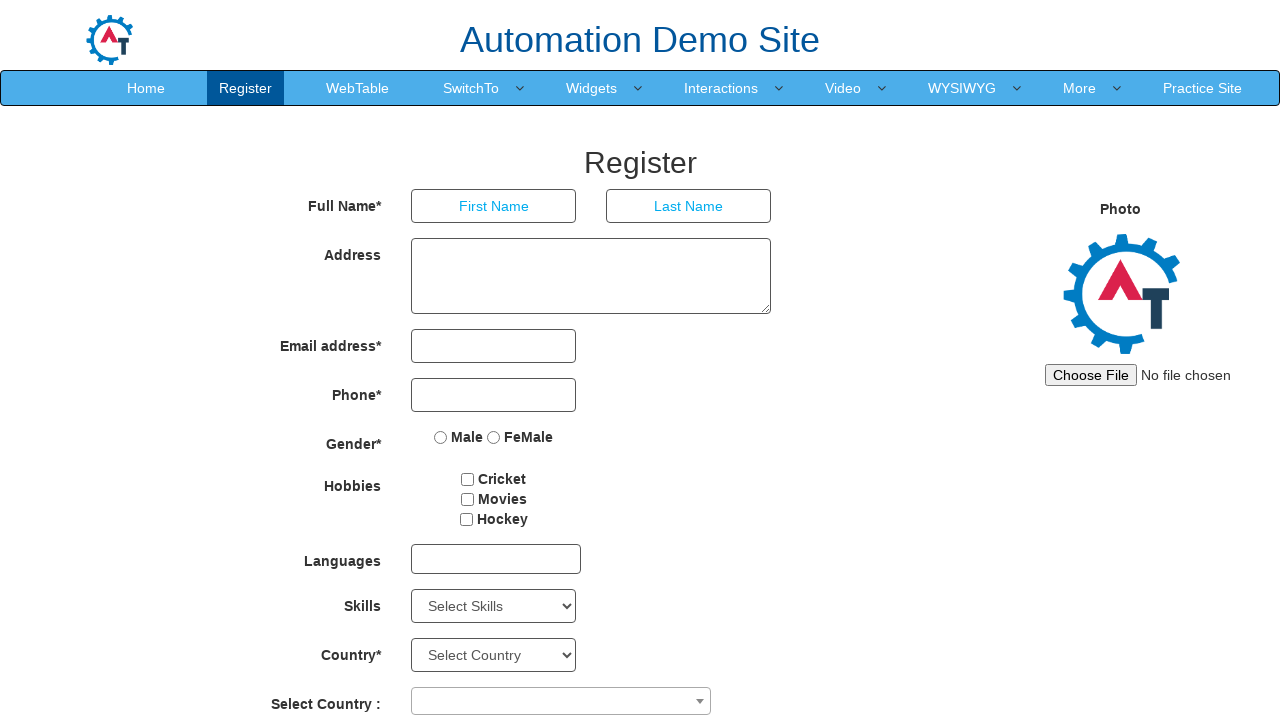

Set viewport size to 1920x1080
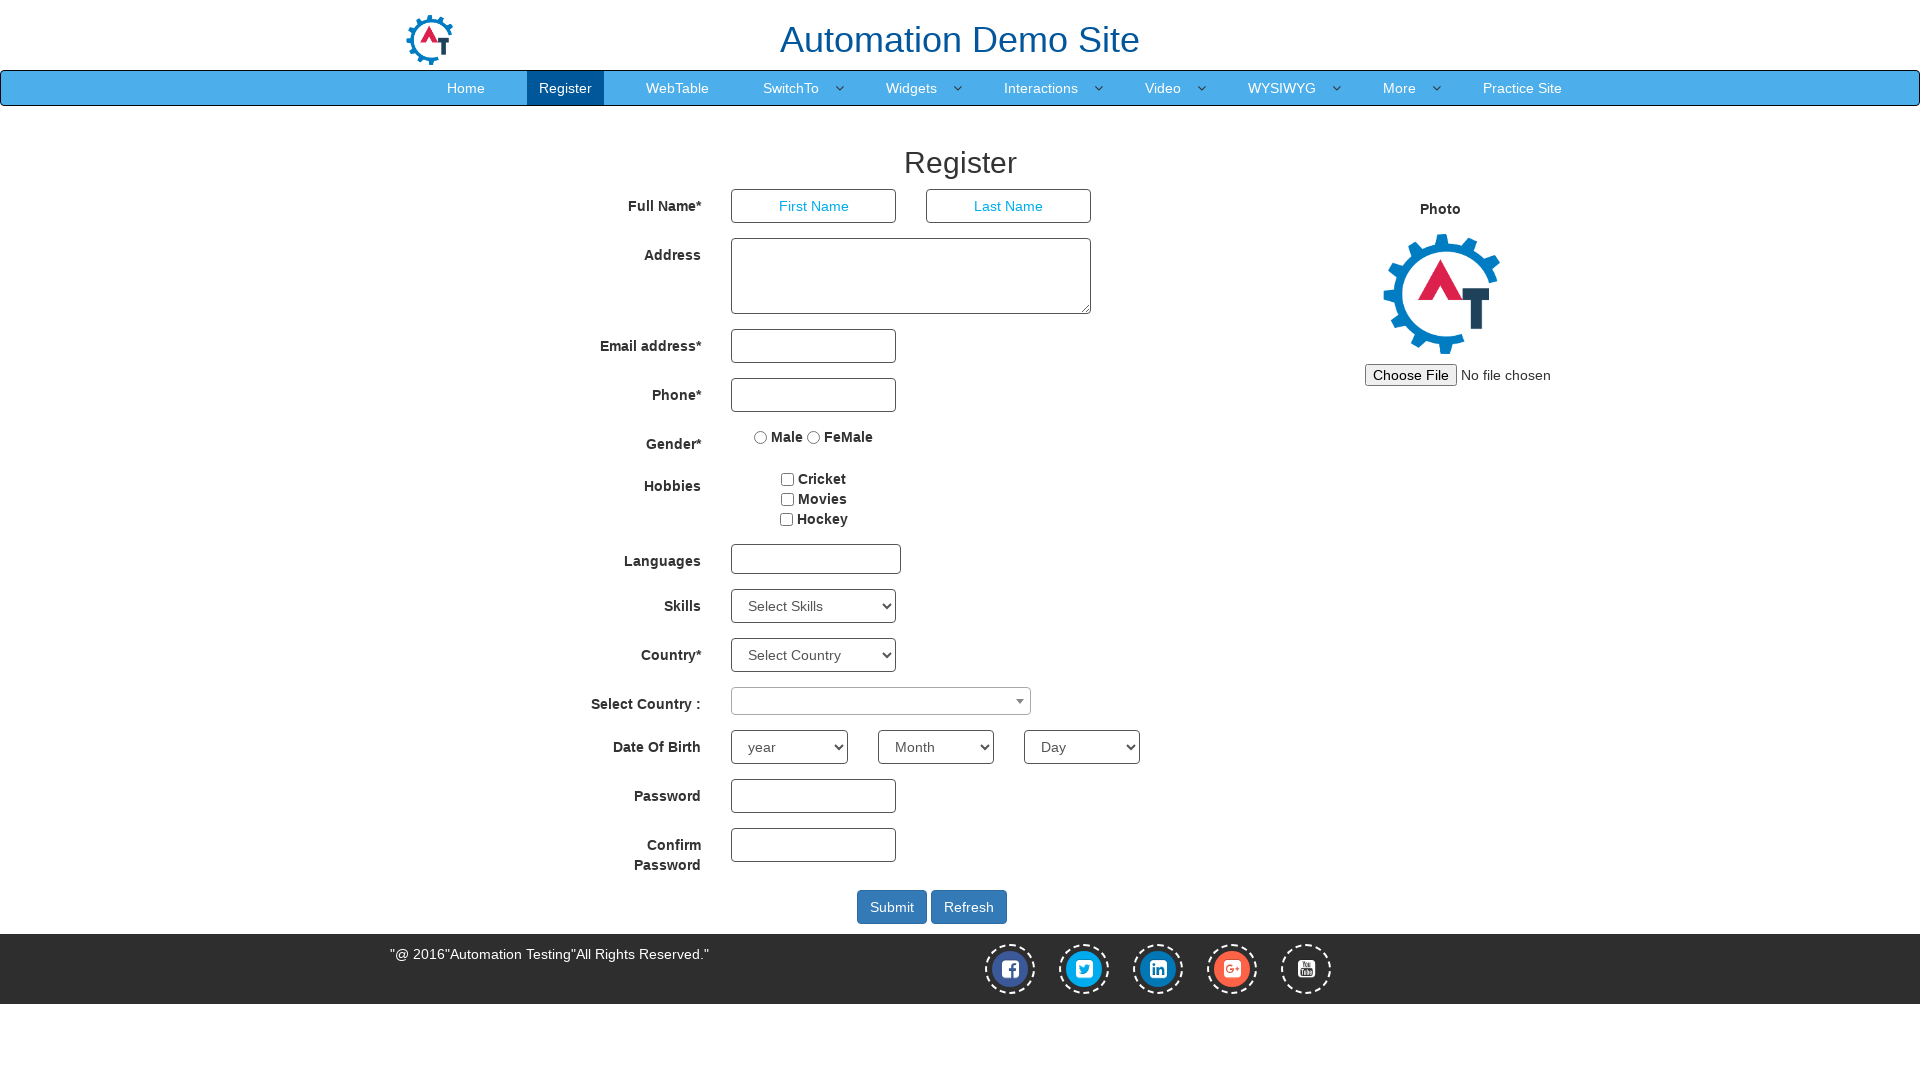

Registration page fully loaded (network idle)
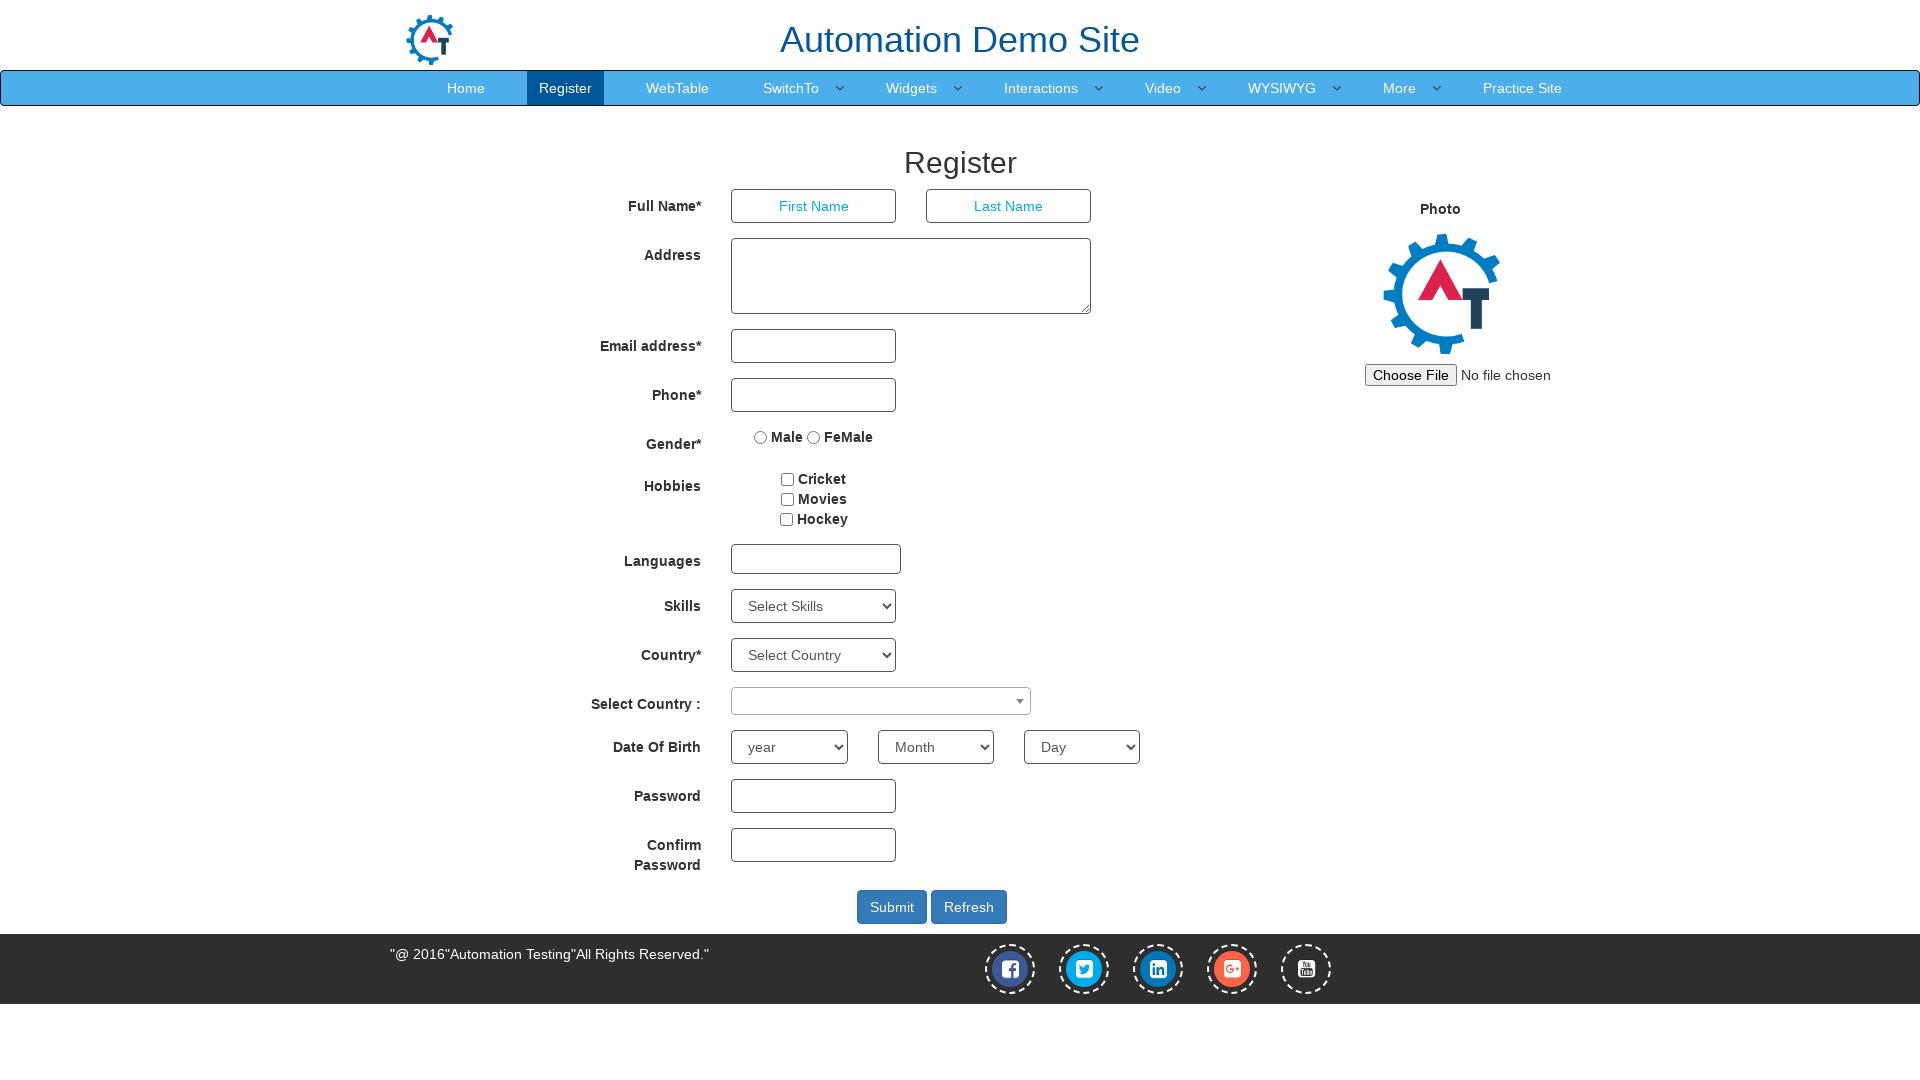

First Name input field is visible - registration form verified
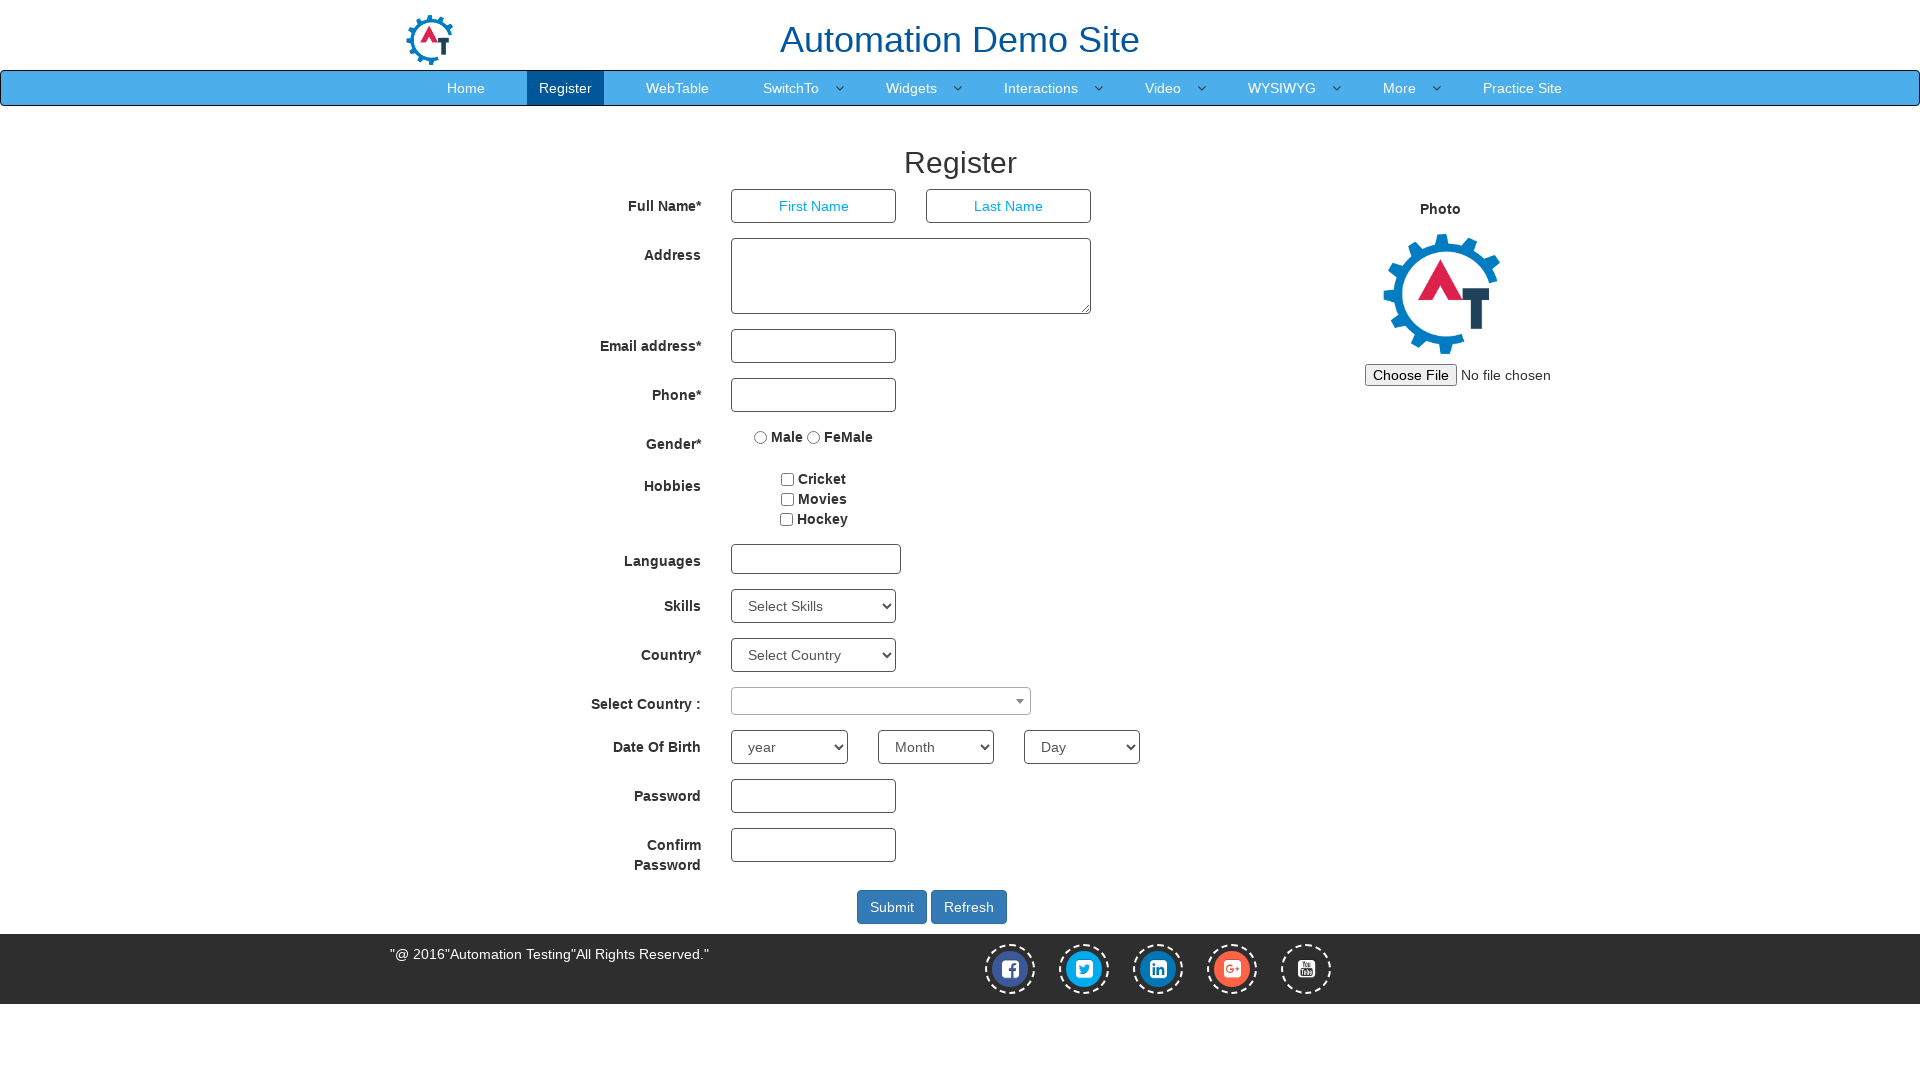

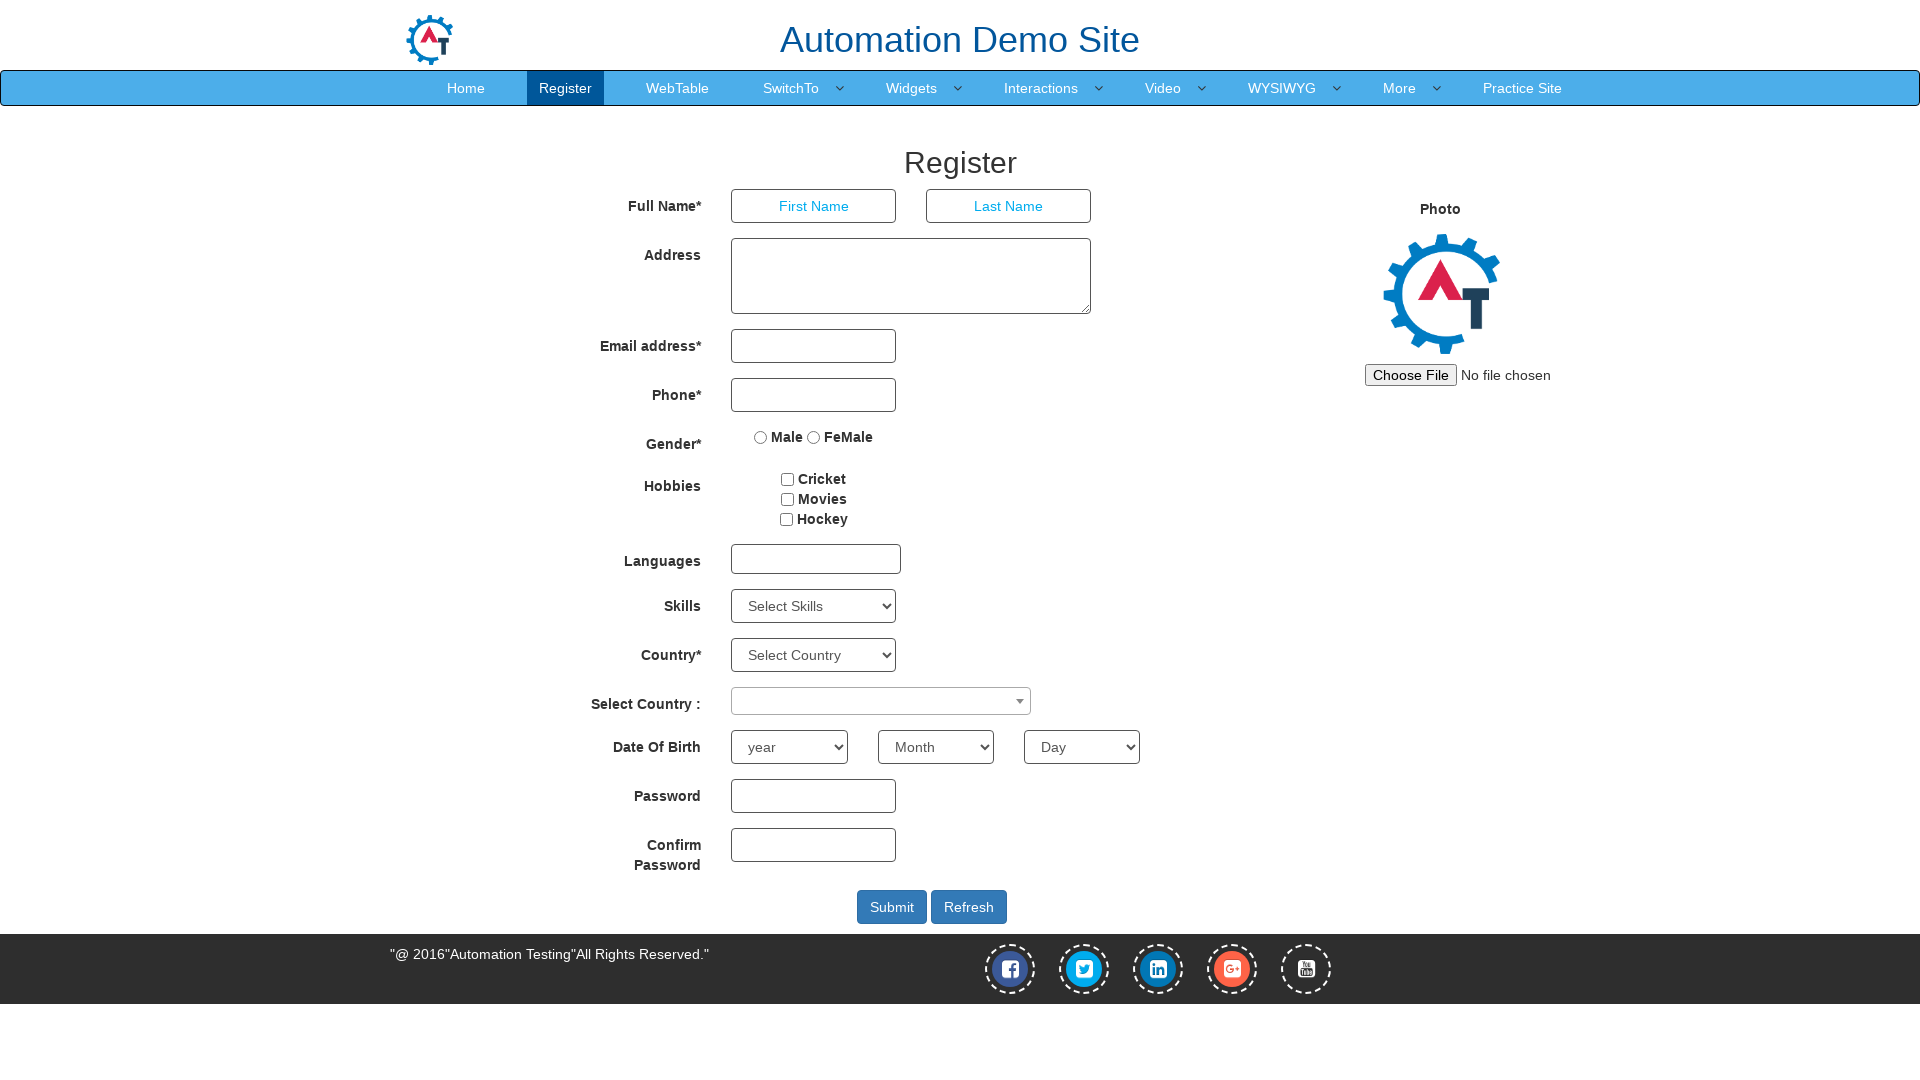